Tests date and time manipulation by filling various date input fields with current date, formatted dates, future dates, and year 2099 dates

Starting URL: https://paulocoliveira.github.io/mypages/plugins/index.html

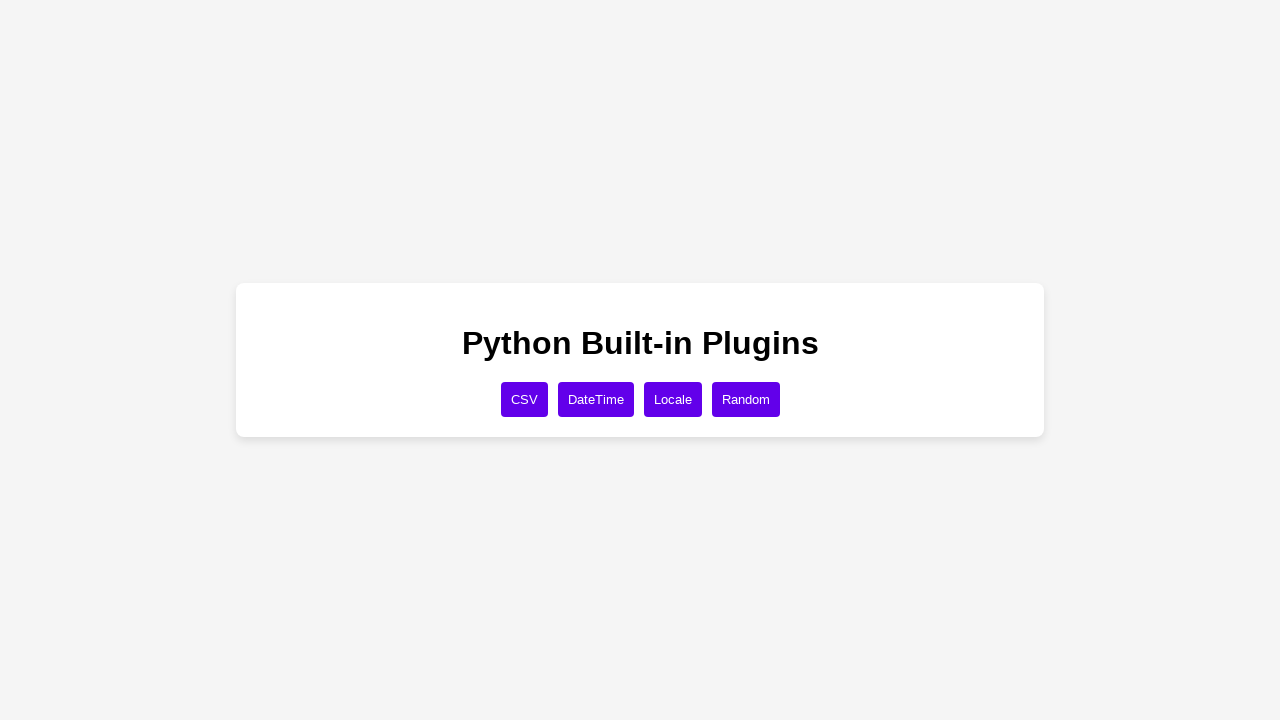

Clicked DateTime button to access date/time manipulation form at (596, 399) on xpath=//button[text()='DateTime']
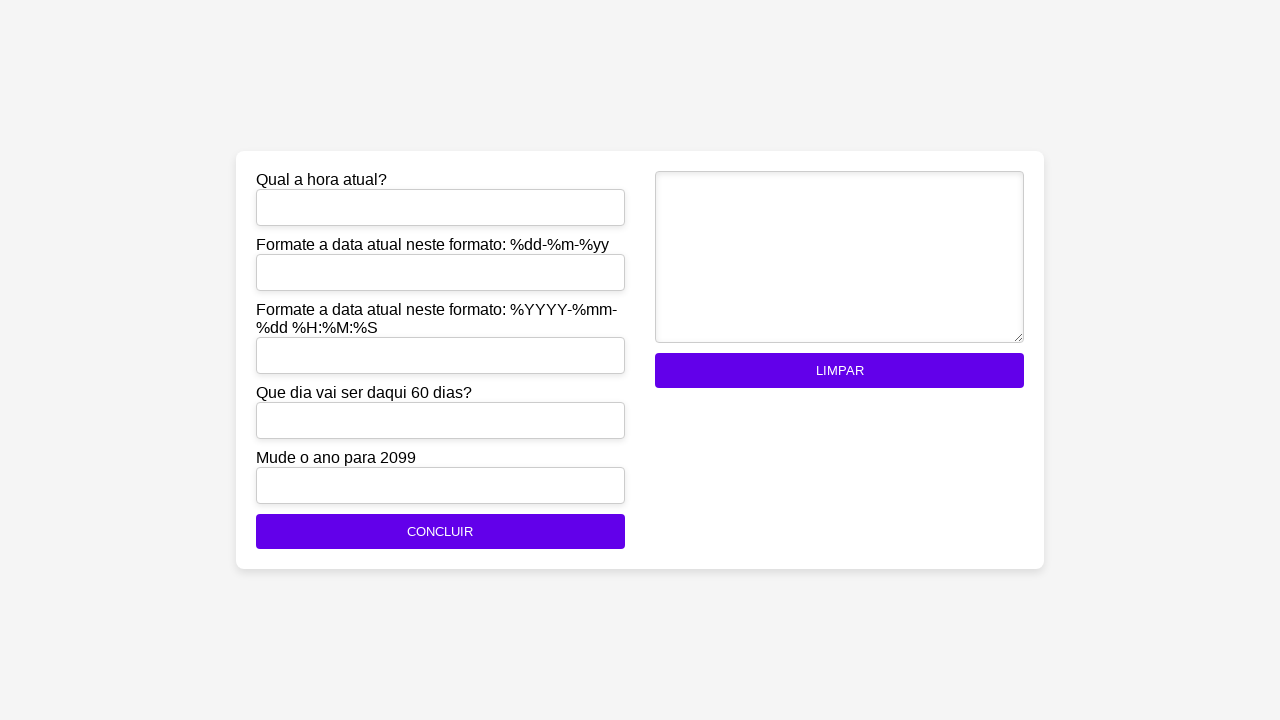

Filled current_time field with ISO format: 2026-02-25T12:26:37.140058 on #current_time
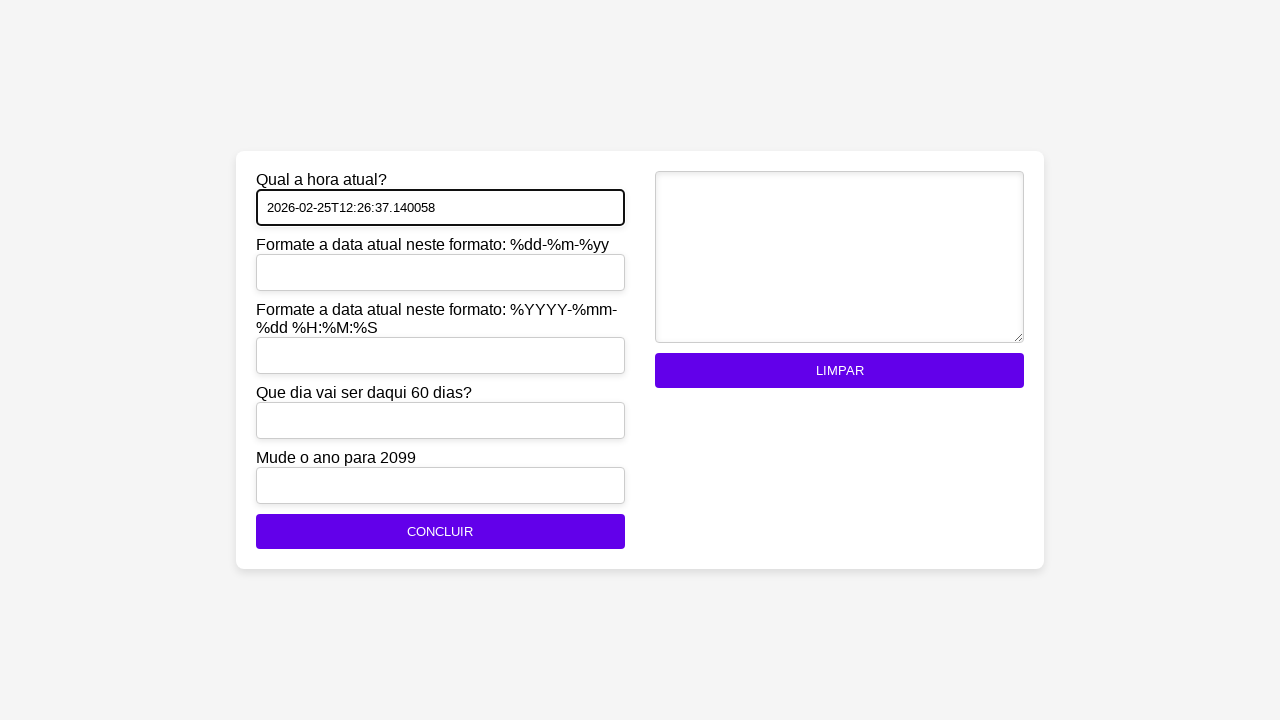

Filled formatted_date1 field with YYYY-MM-DD format: 2026-02-25 on #formatted_date1
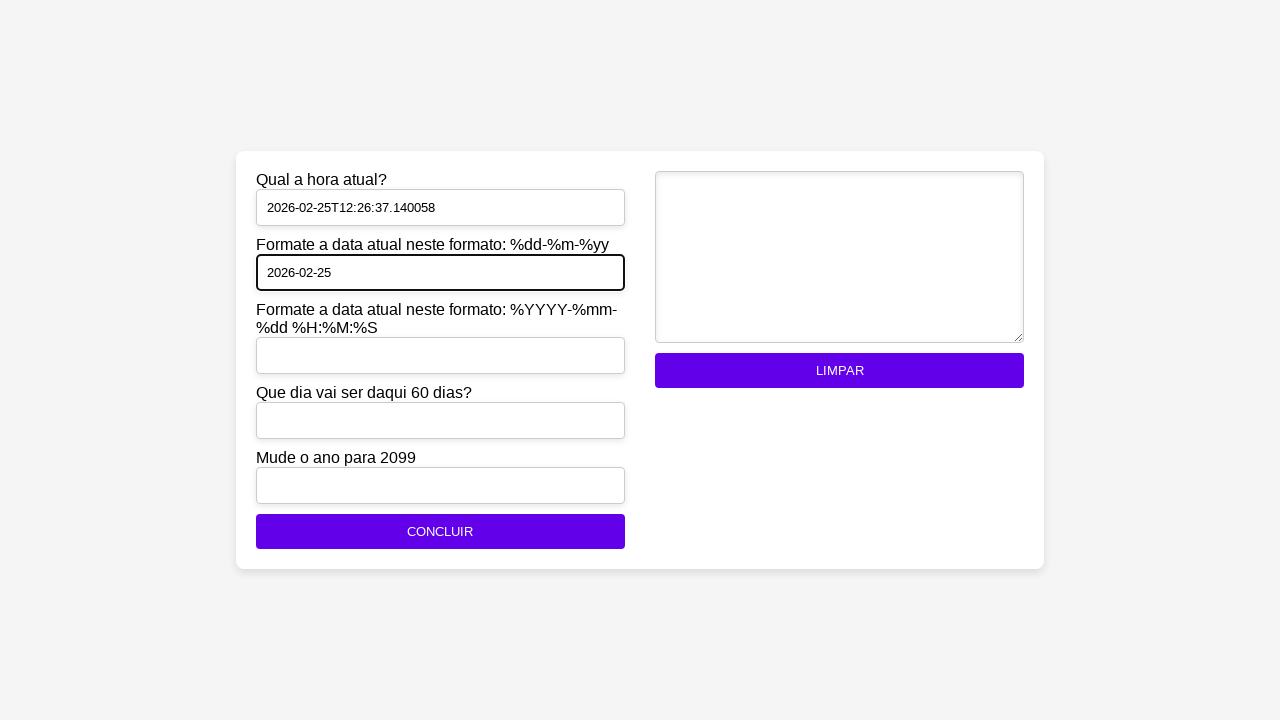

Filled formatted_date2 field with datetime format: 2026-02-25 12:26:37 on #formatted_date2
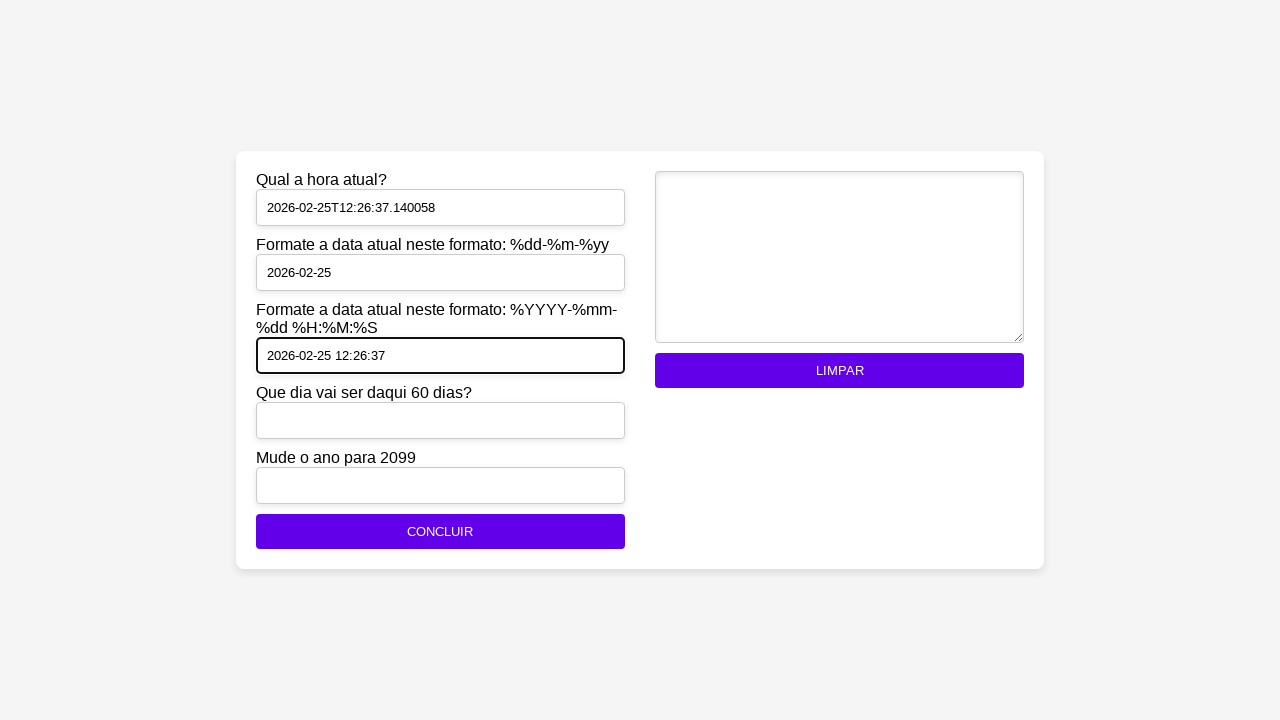

Filled date_in_60_days field with future date: 2026-04-26 on #date_in_60_days
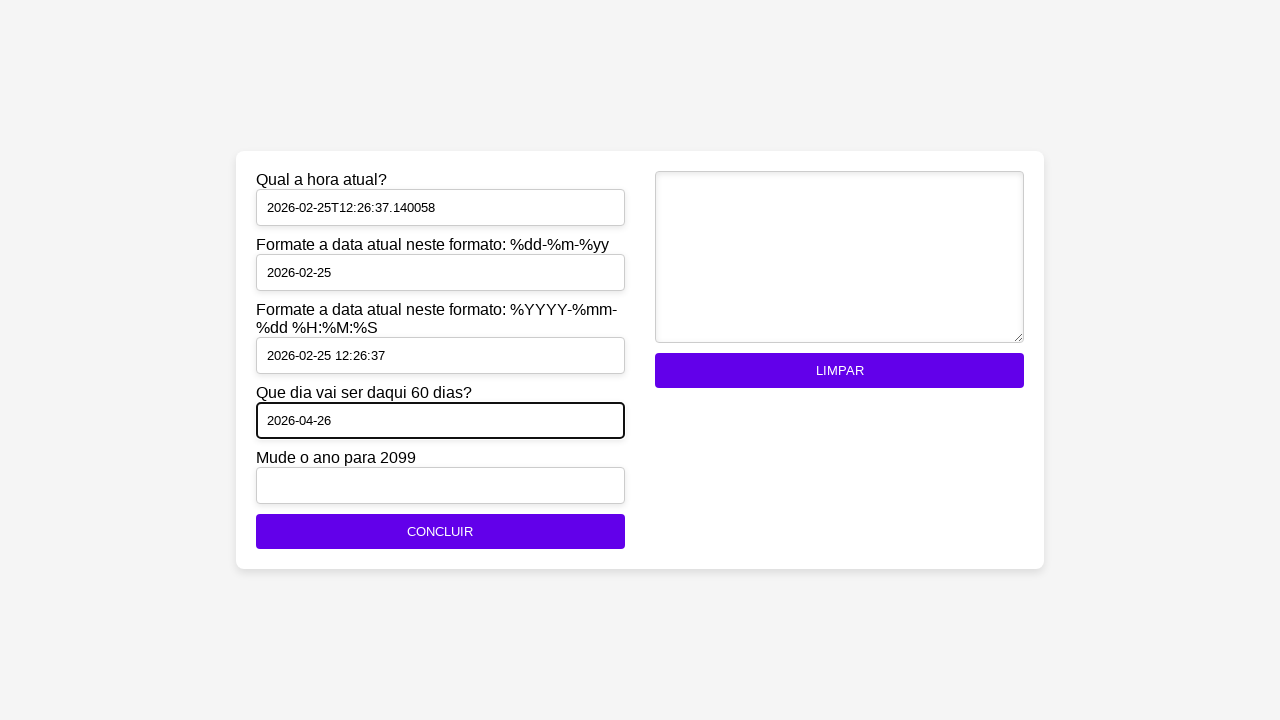

Filled year_2099 field with year 2099 date: 2099-02-25 on #year_2099
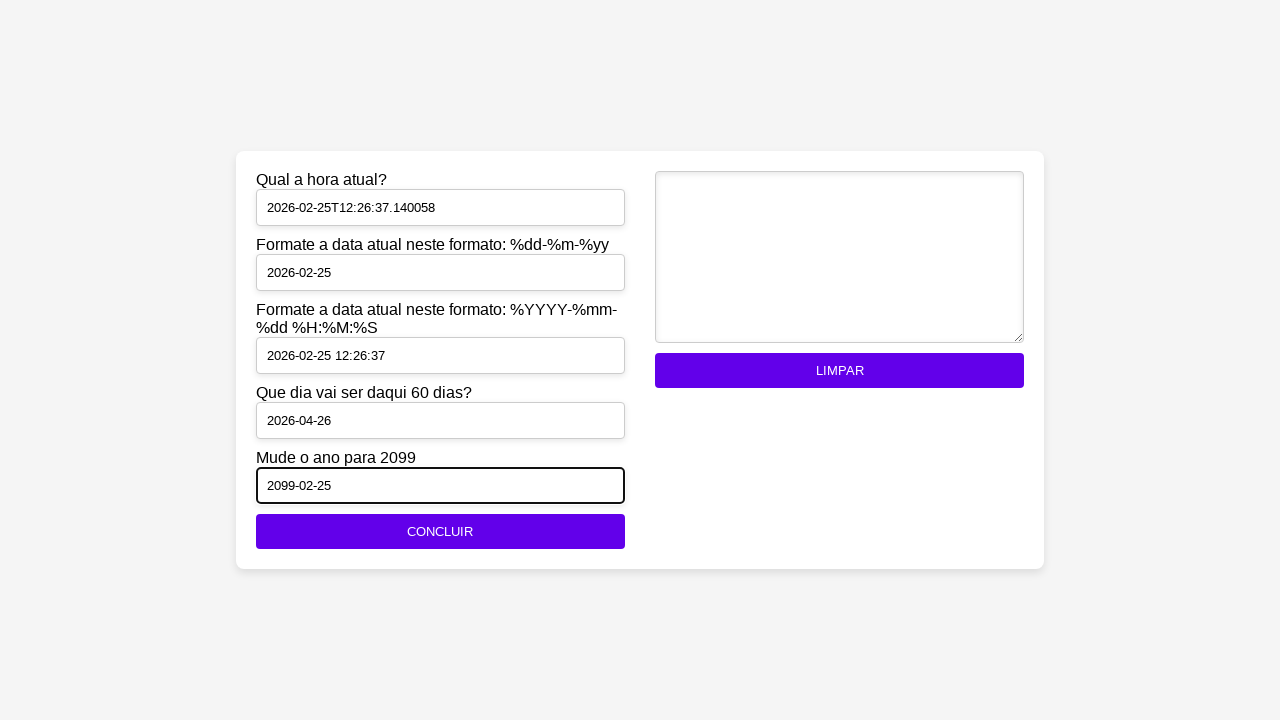

Clicked CONCLUIR button to submit date/time manipulation form at (440, 532) on xpath=//button[text()='CONCLUIR']
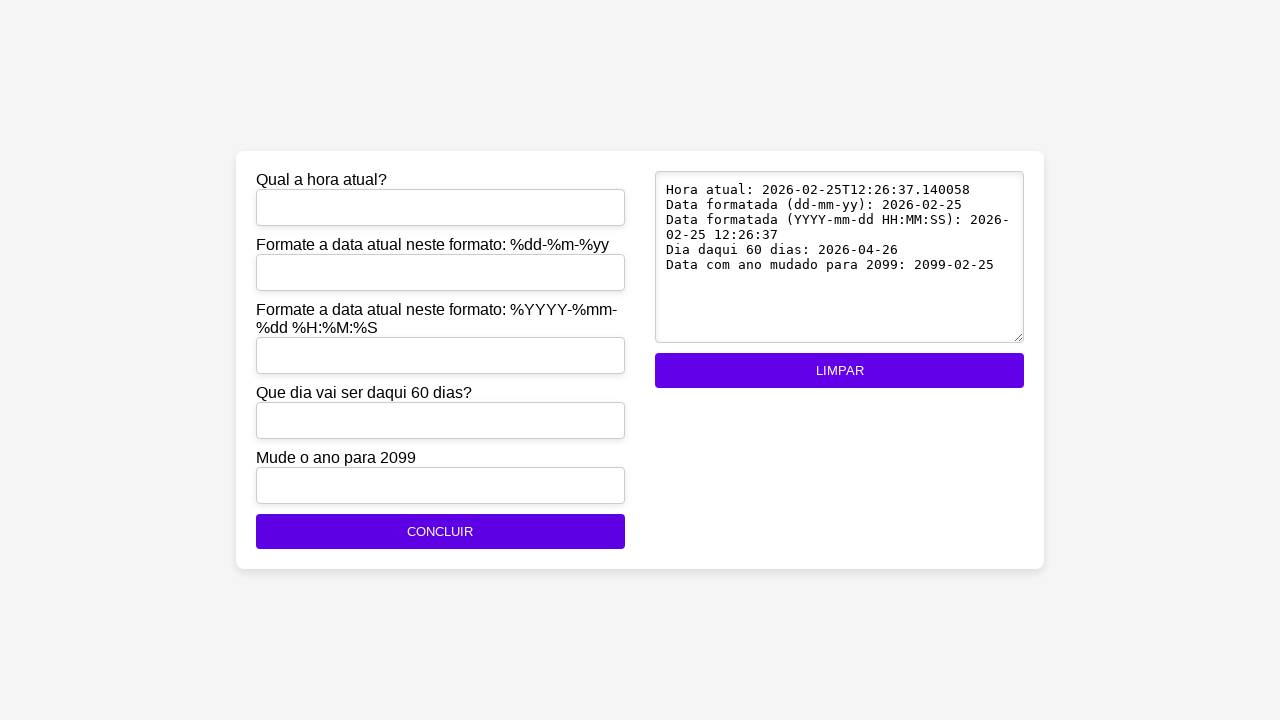

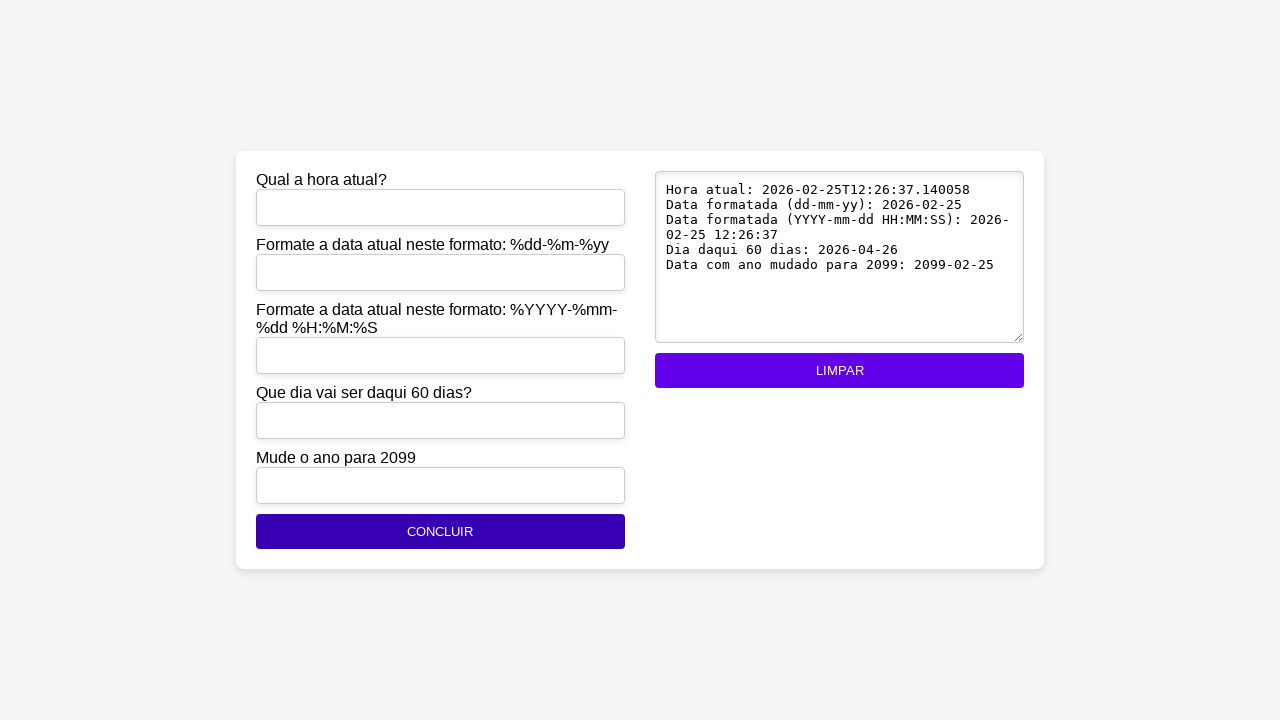